Tests form input and navigation on an Angular practice site by filling a name field and navigating to the shop page

Starting URL: https://rahulshettyacademy.com/angularpractice/

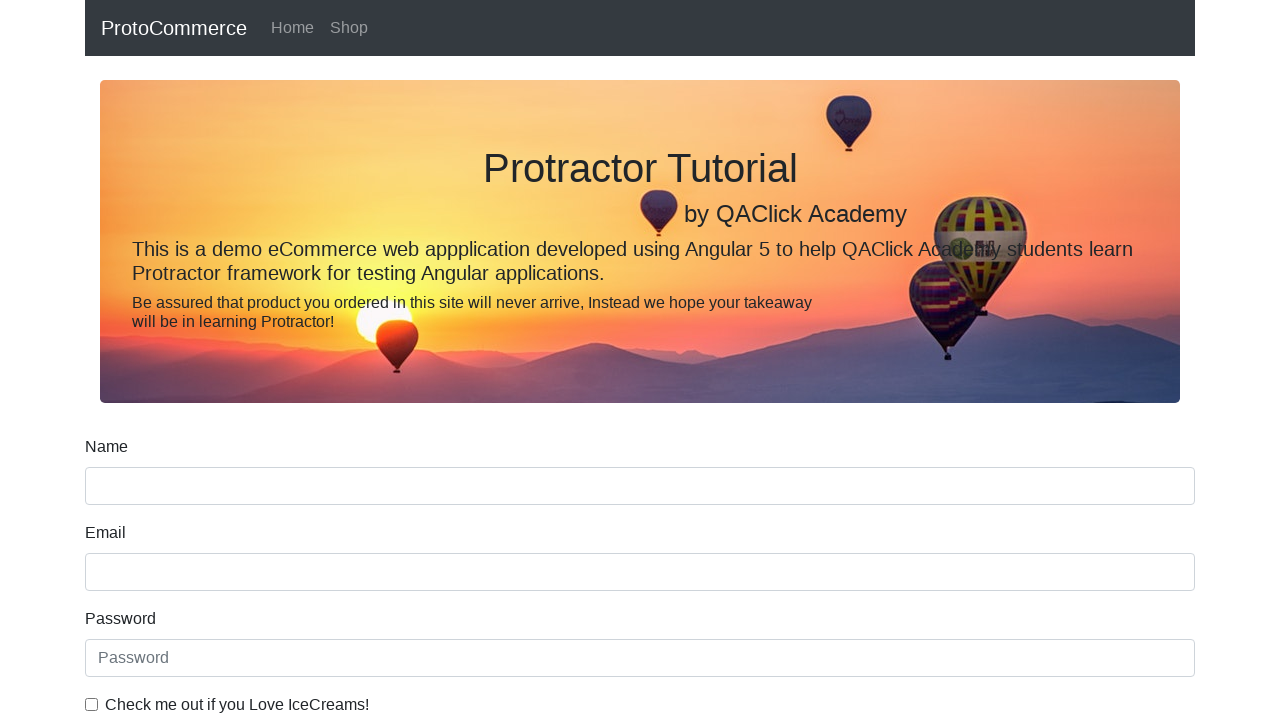

Filled name field with 'hello' on input[name='name']
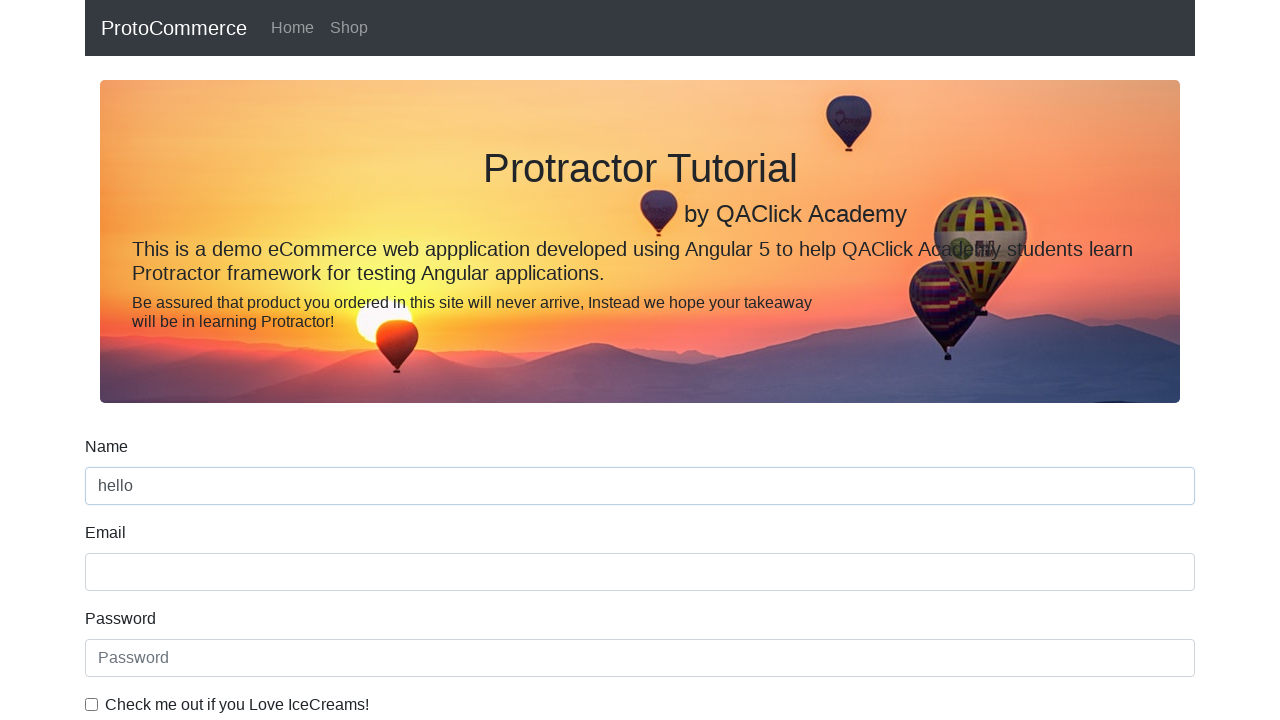

Retrieved name field value for verification: 'hello'
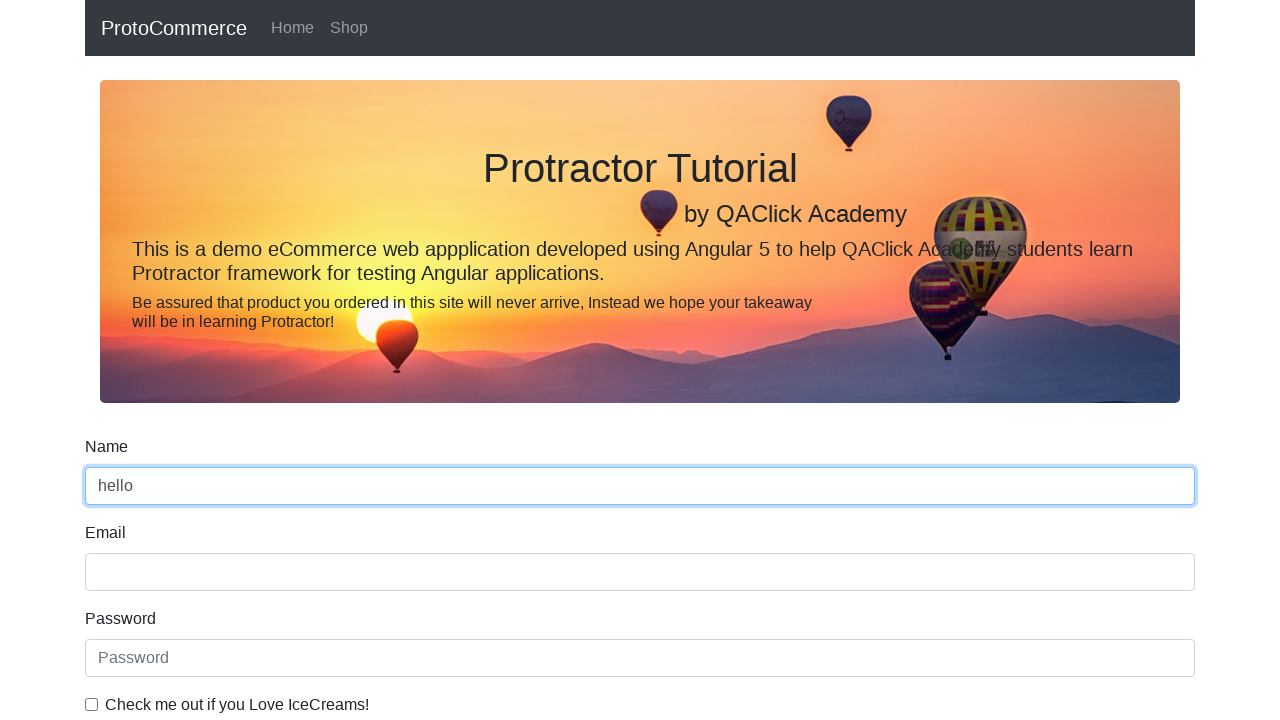

Clicked shop link using JavaScript execution to navigate to shop page
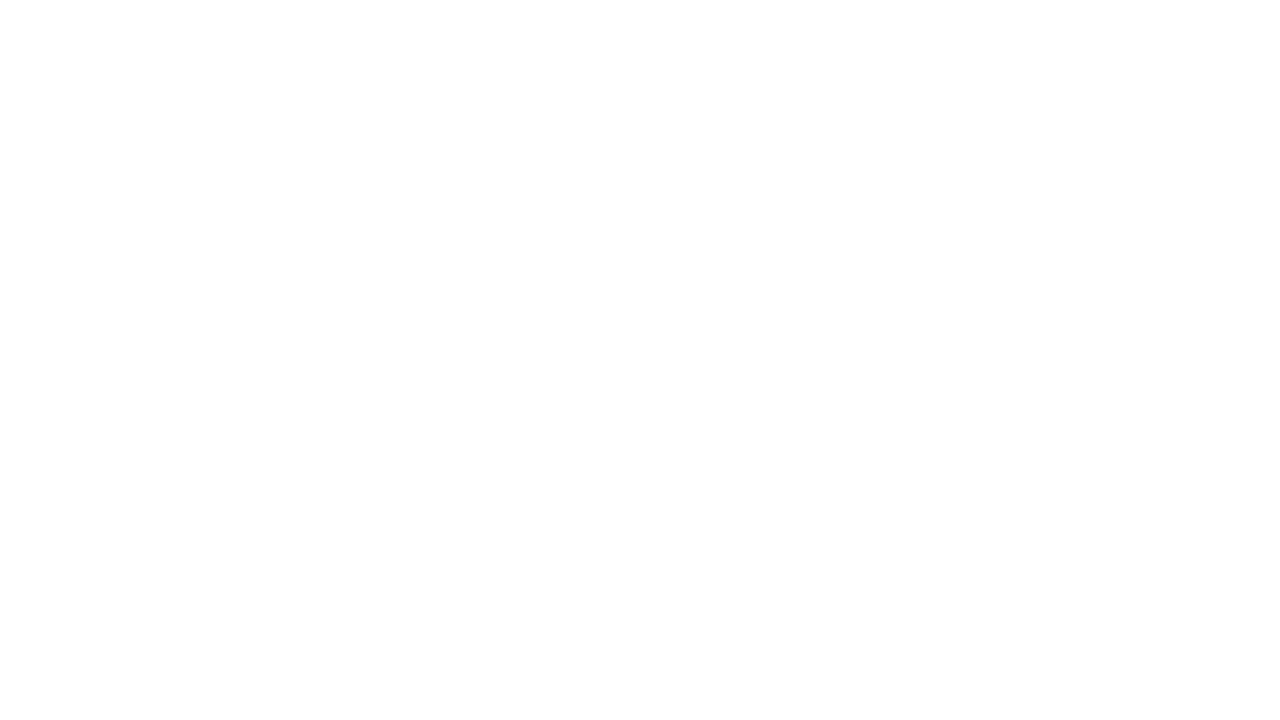

Scrolled to bottom of page
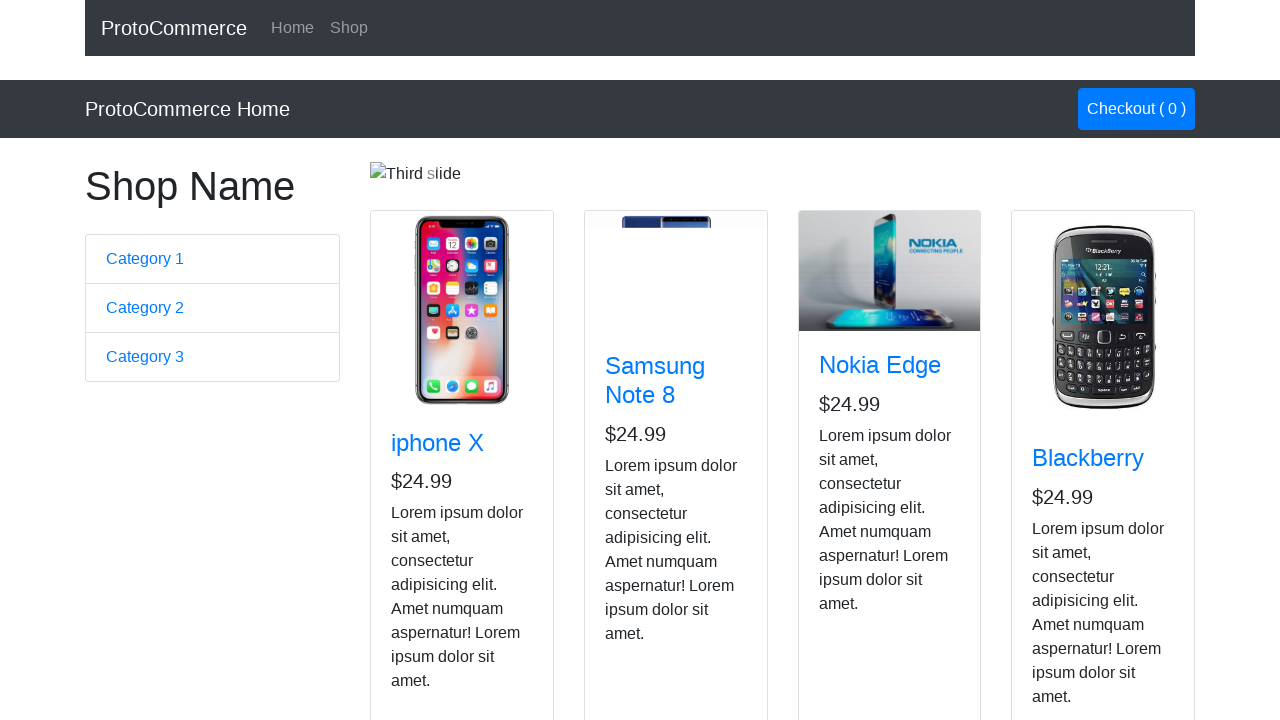

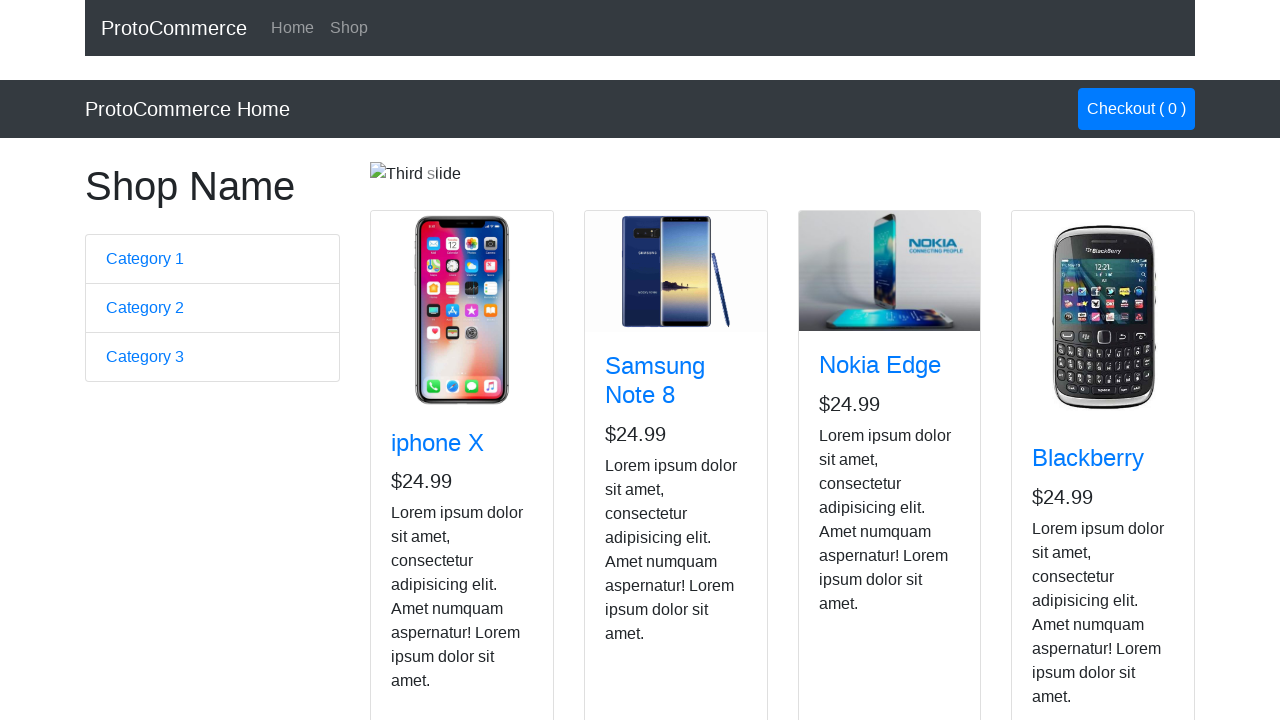